Tests explicit wait functionality by waiting for a price element to show "$100", then clicking a book button, reading an input value, calculating a result using logarithm and sine functions, and submitting the answer.

Starting URL: http://suninjuly.github.io/explicit_wait2.html

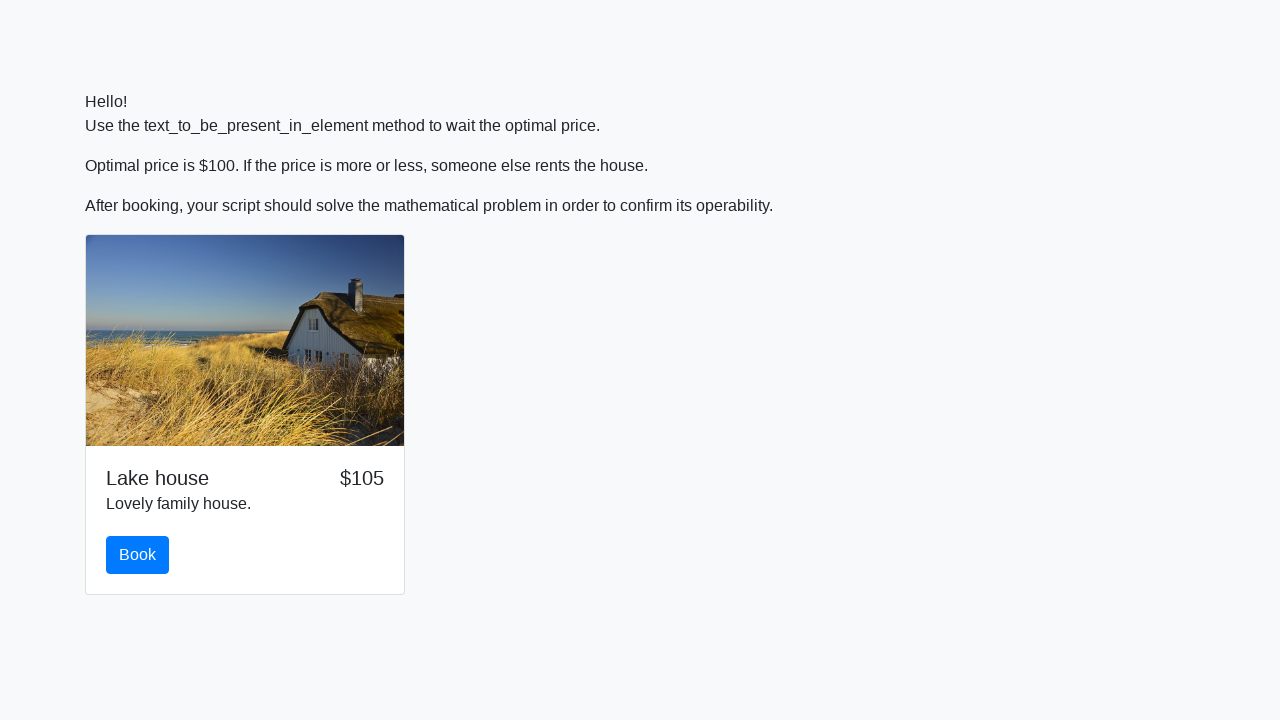

Waited for price element to show '$100'
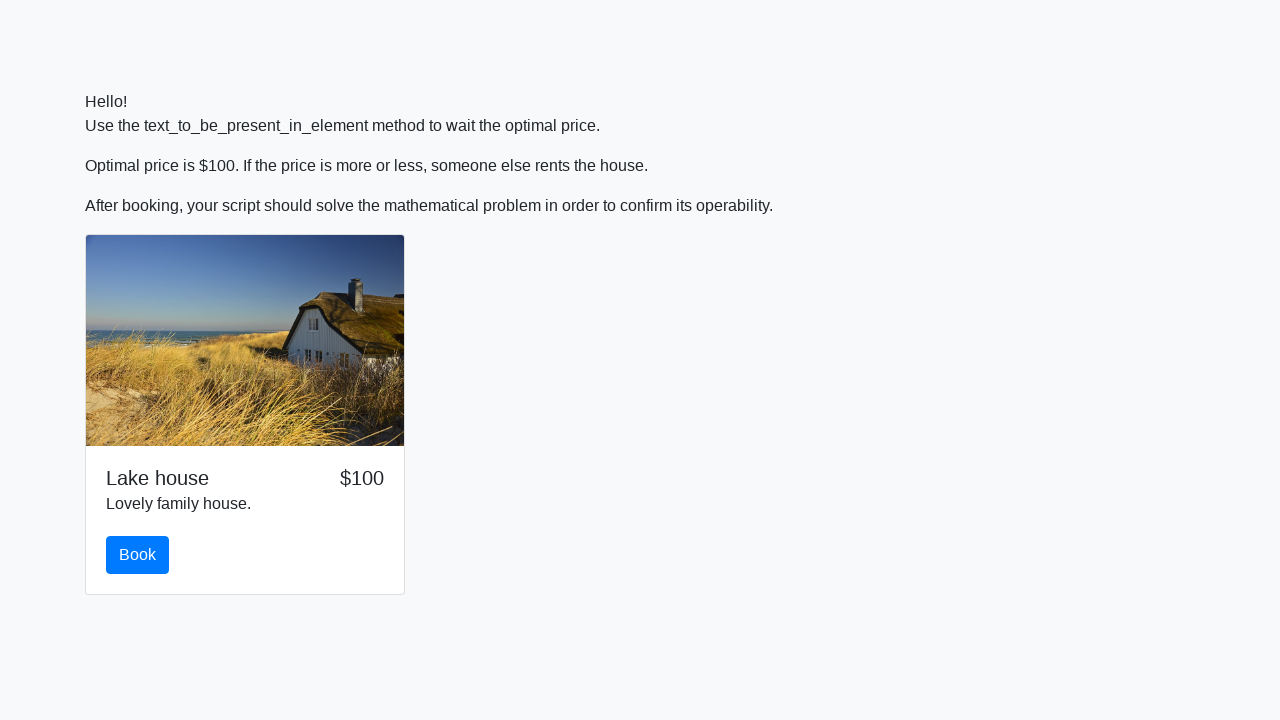

Clicked the book button at (138, 555) on #book
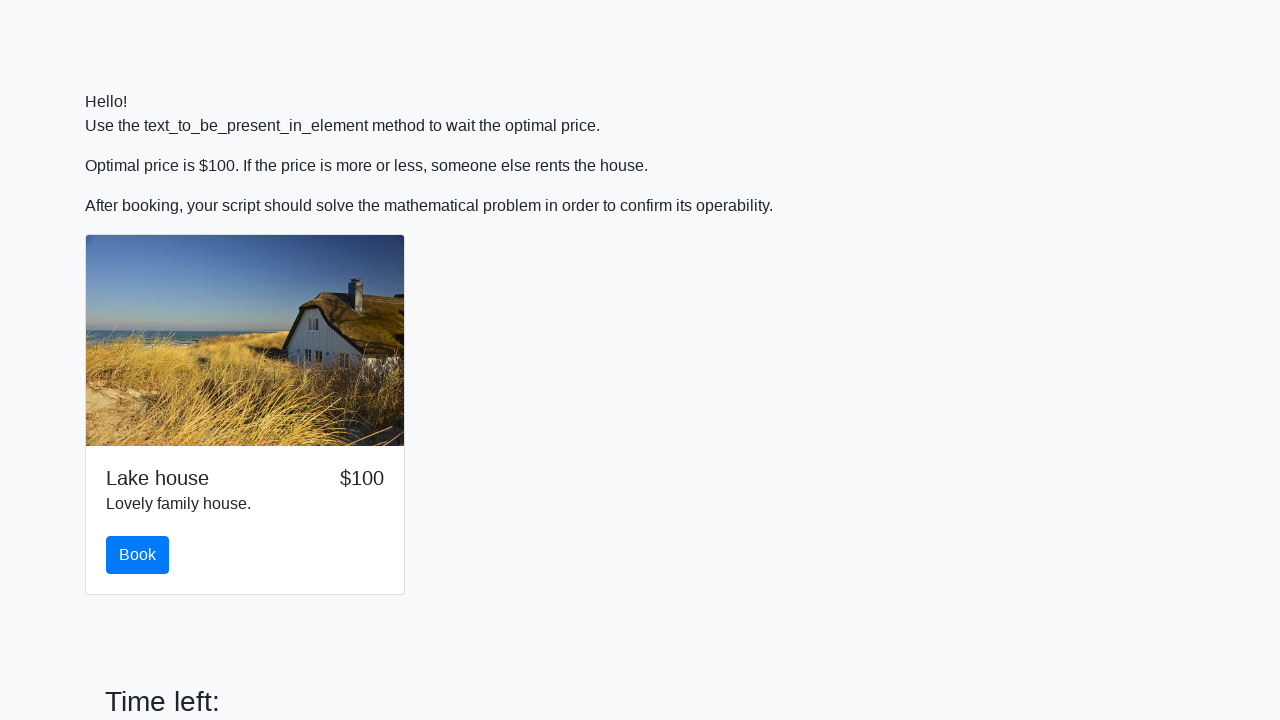

Read input value: 628
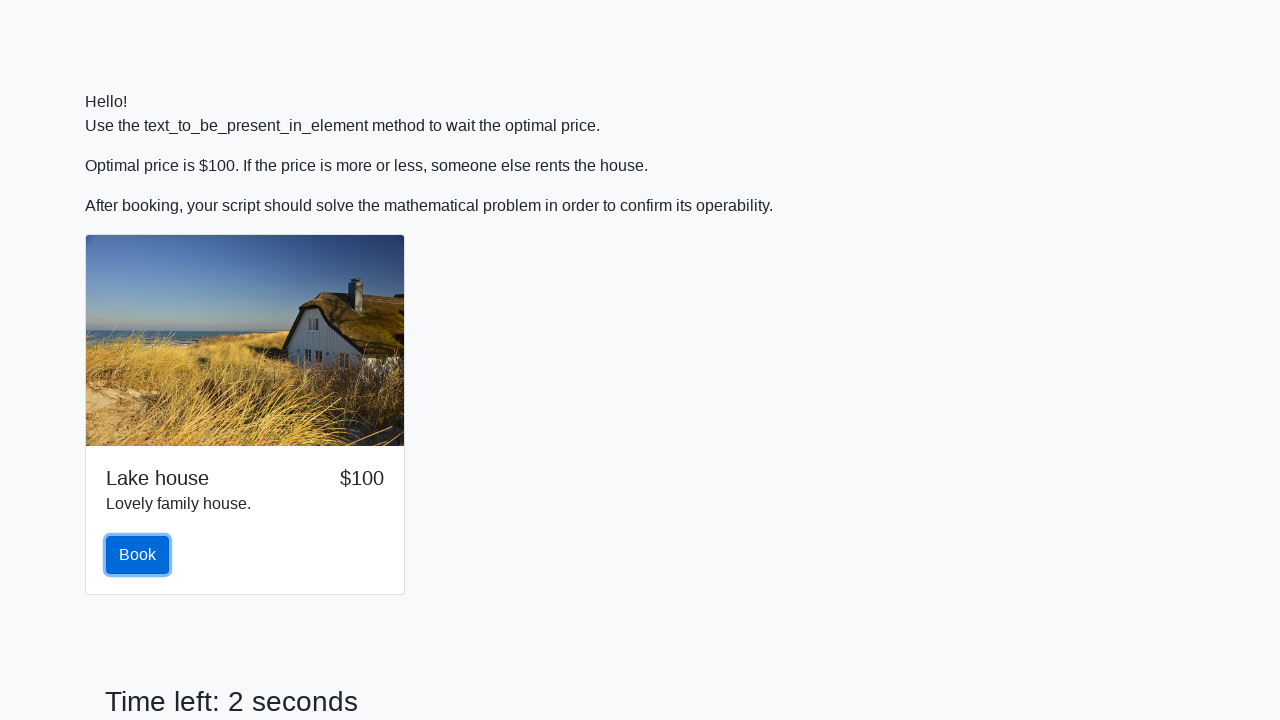

Calculated result using logarithm and sine functions: 1.3239024209037988
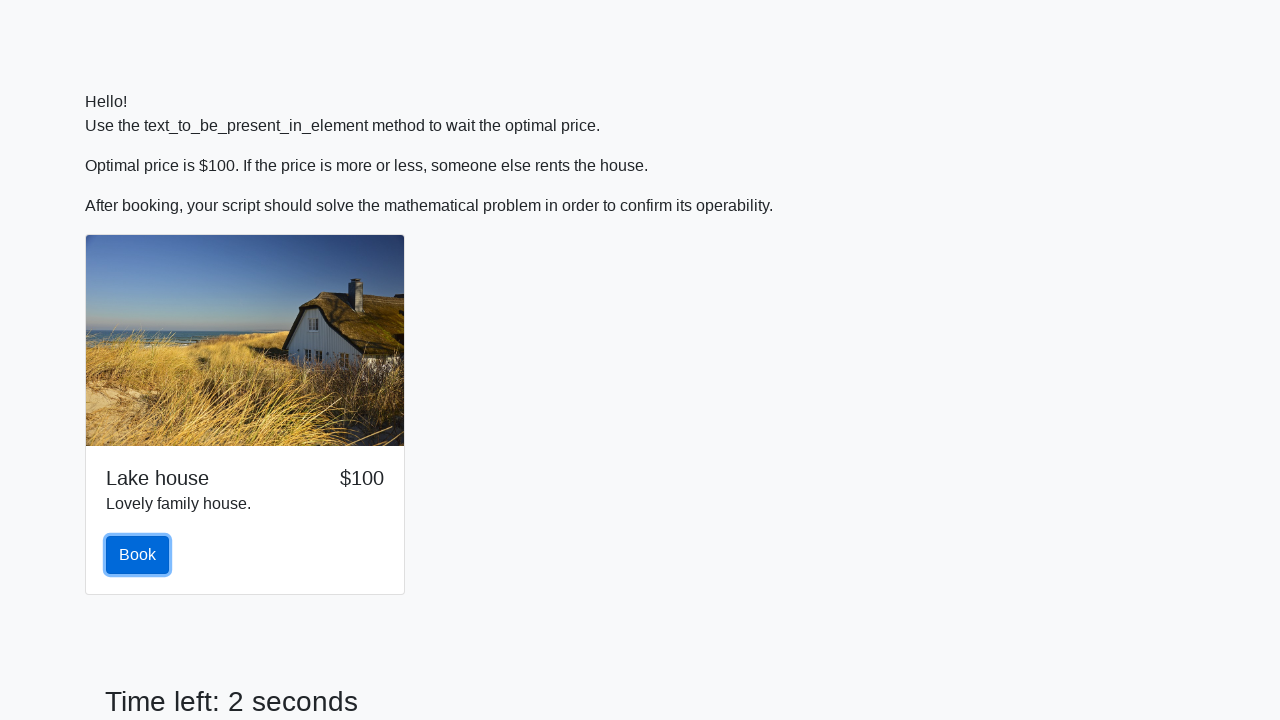

Filled answer field with calculated value: 1.3239024209037988 on #answer
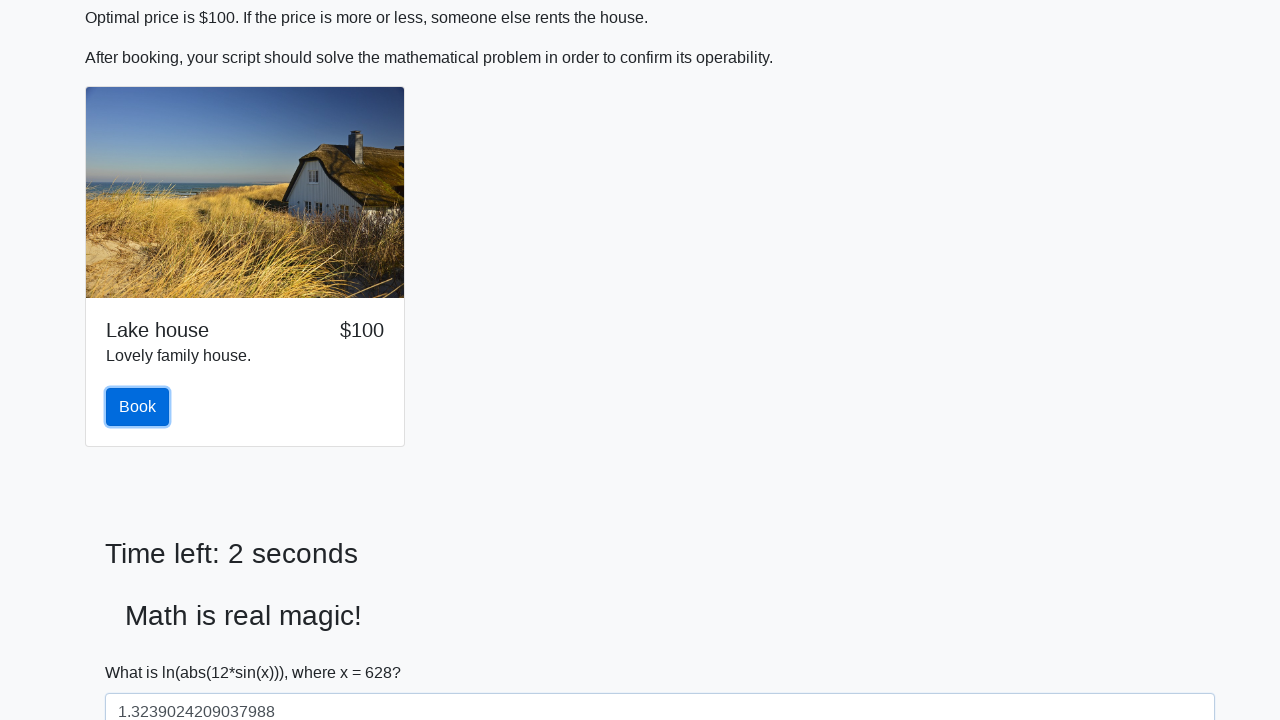

Clicked solve button to submit answer at (143, 651) on #solve
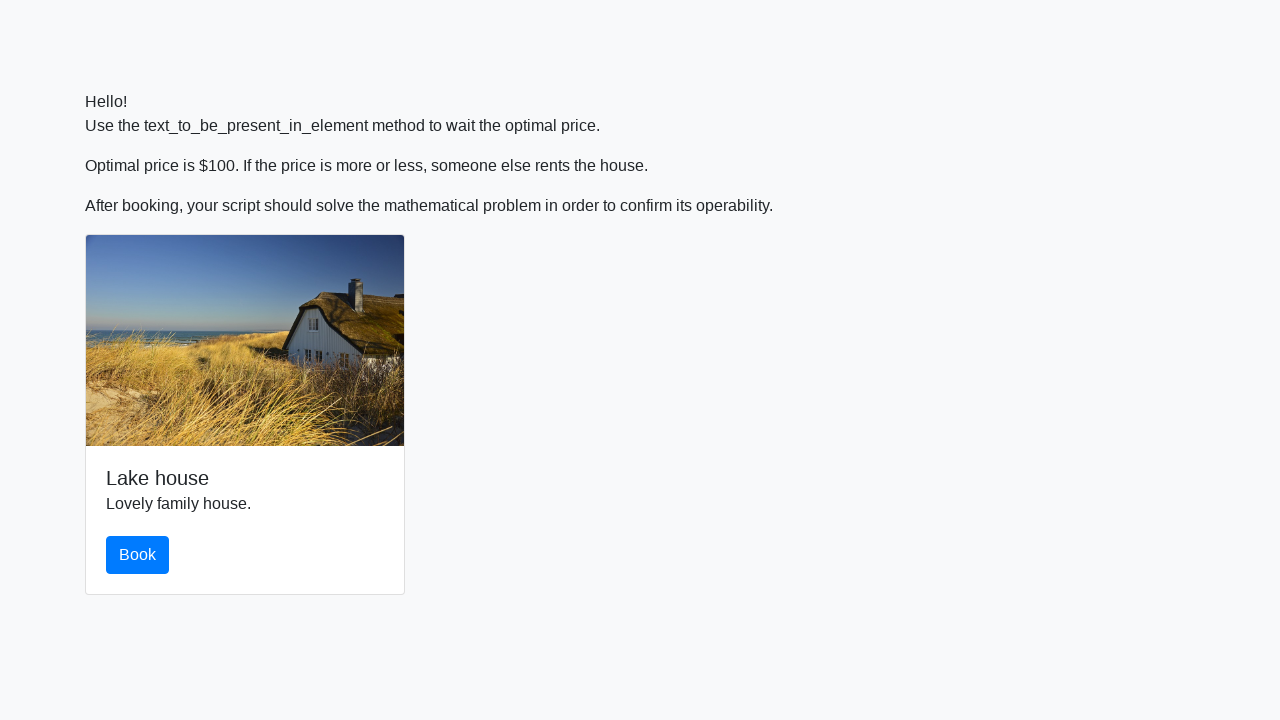

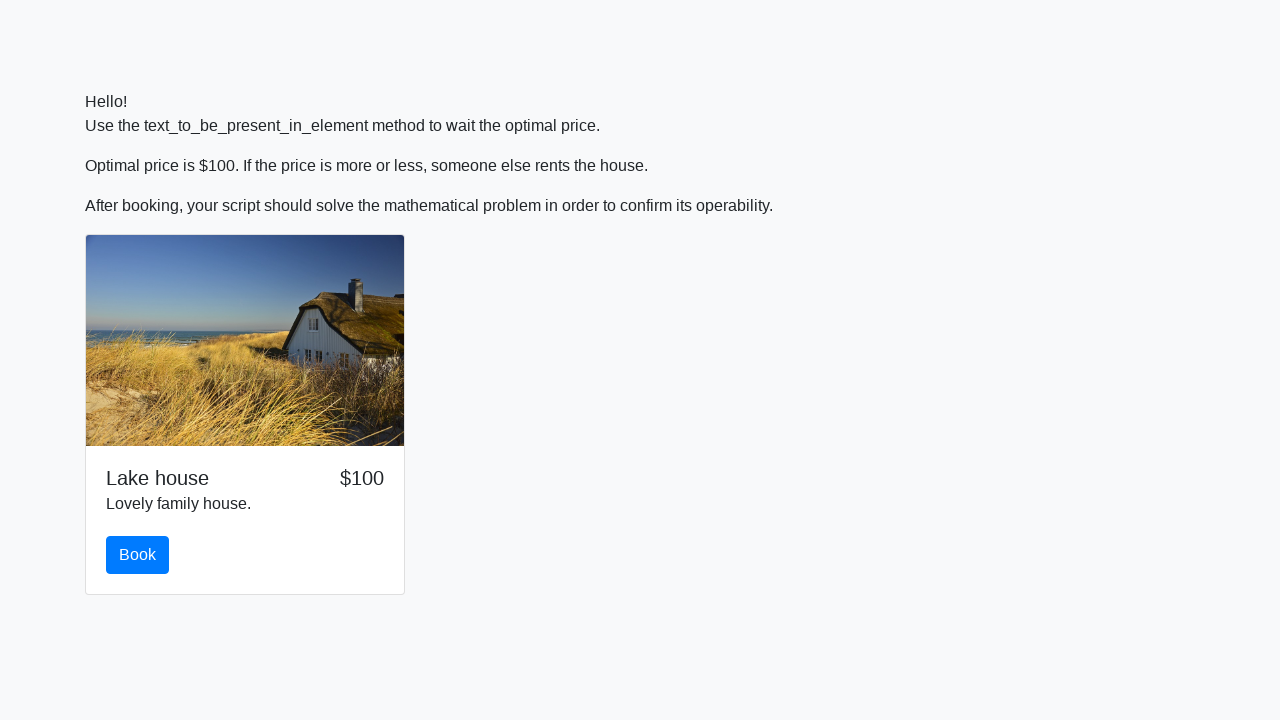